Tests that the email field shows a validation error message when the signup form is submitted with empty fields

Starting URL: https://koshelek.ru/authorization/signup

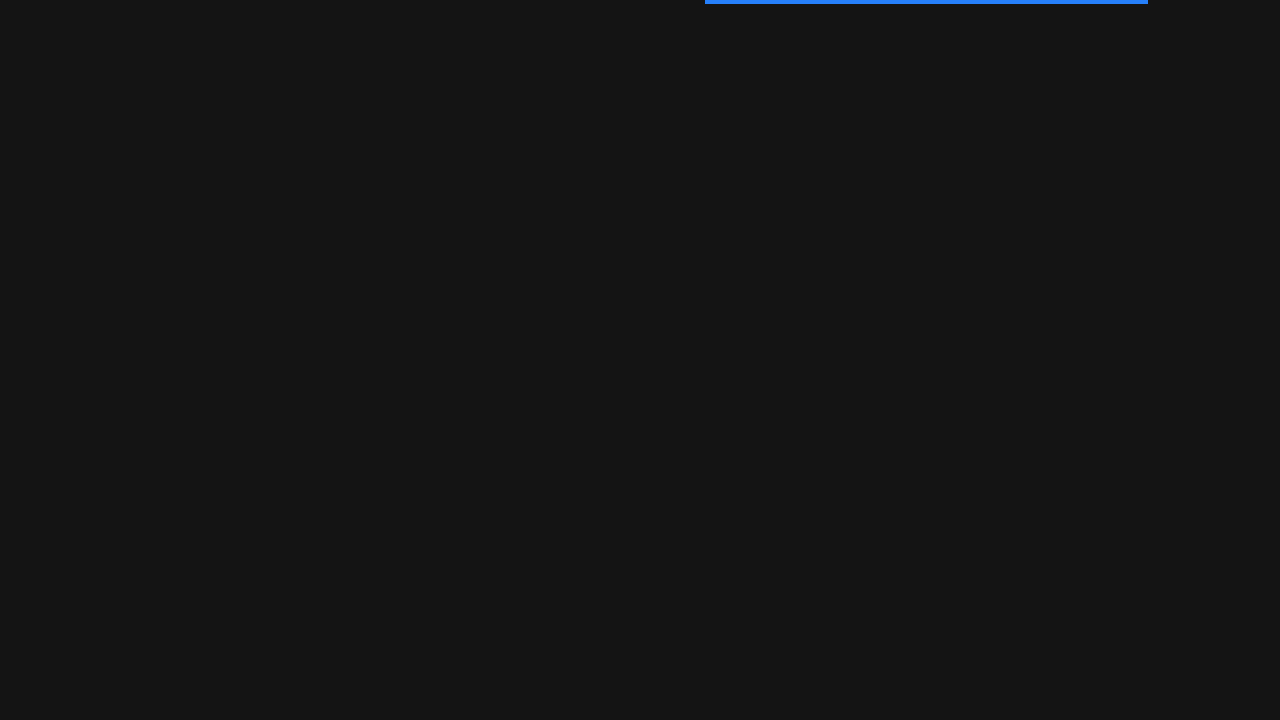

Waited for signup form to load
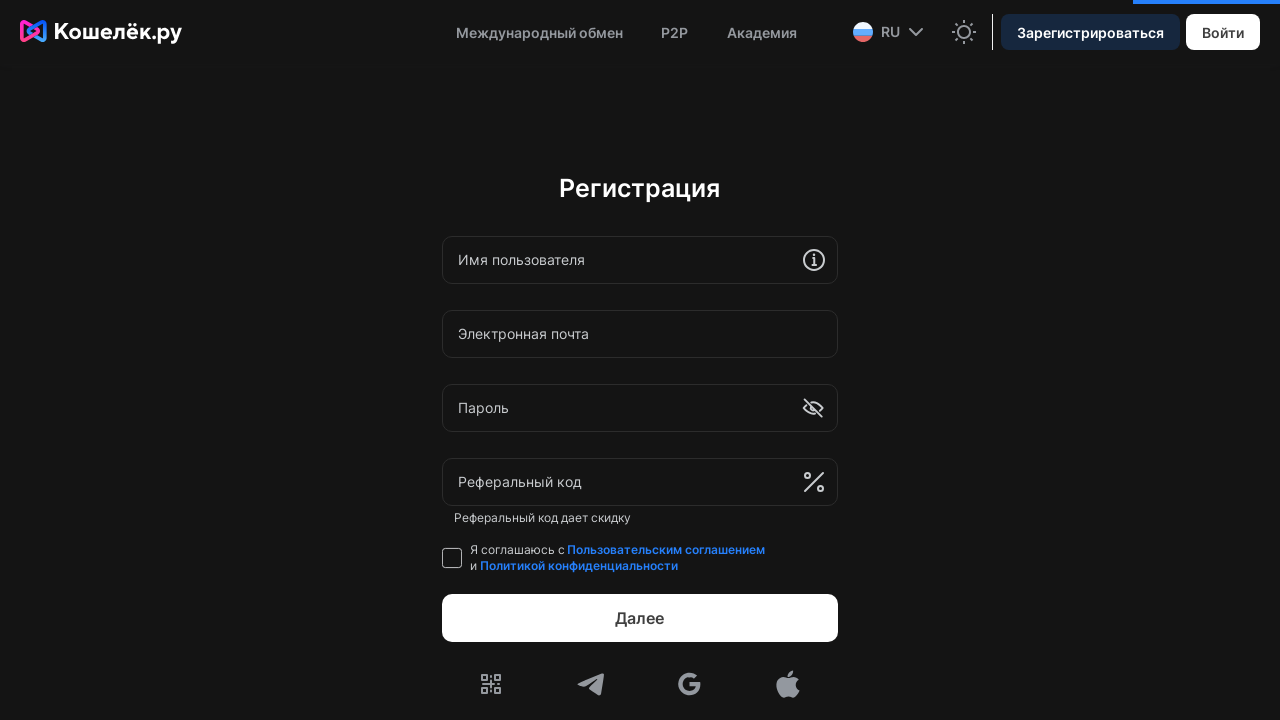

Clicked submit button without filling any fields at (640, 618) on button:has-text('Далее') >> internal:or="form button[type='submit']" >> internal
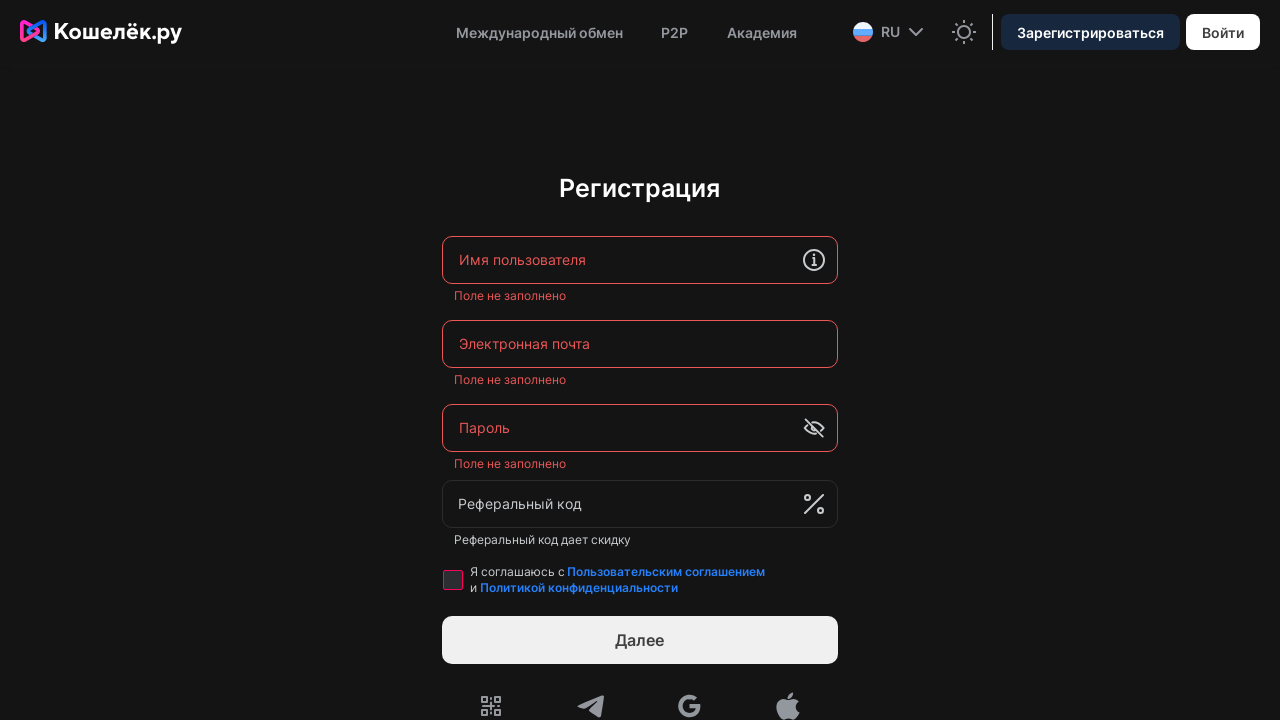

Waited for validation messages to appear
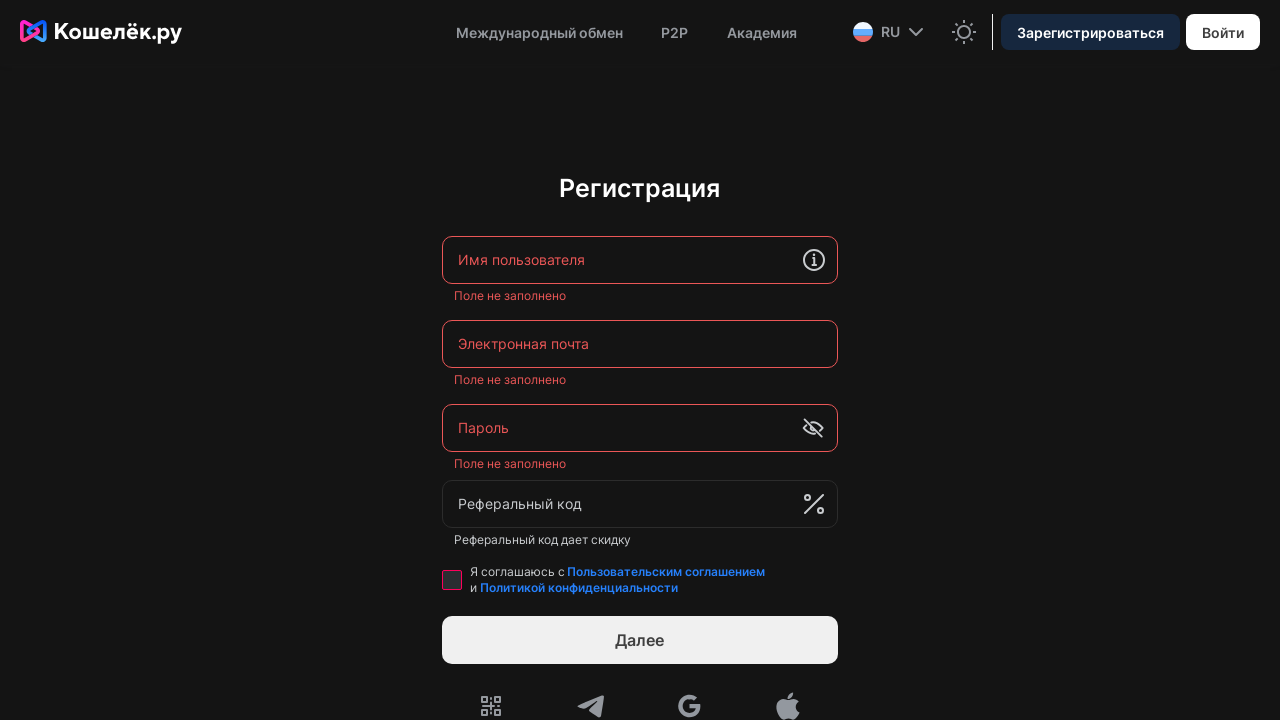

Email field validation error message appeared
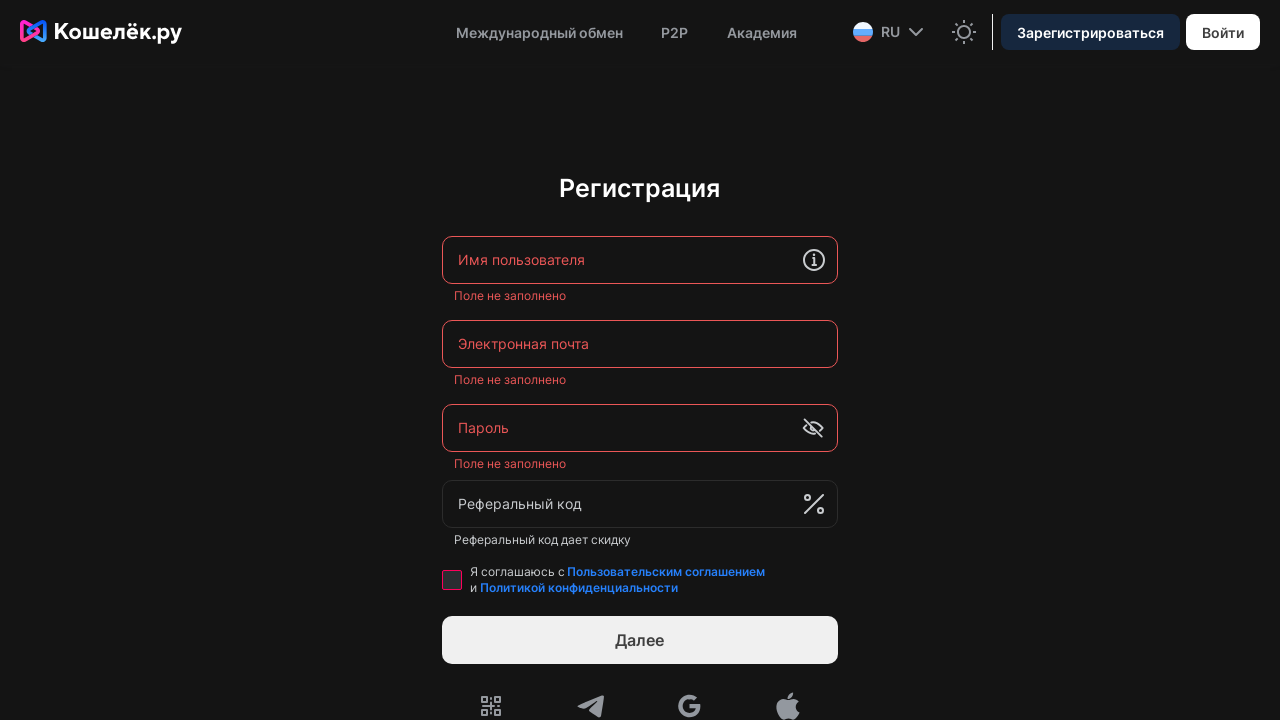

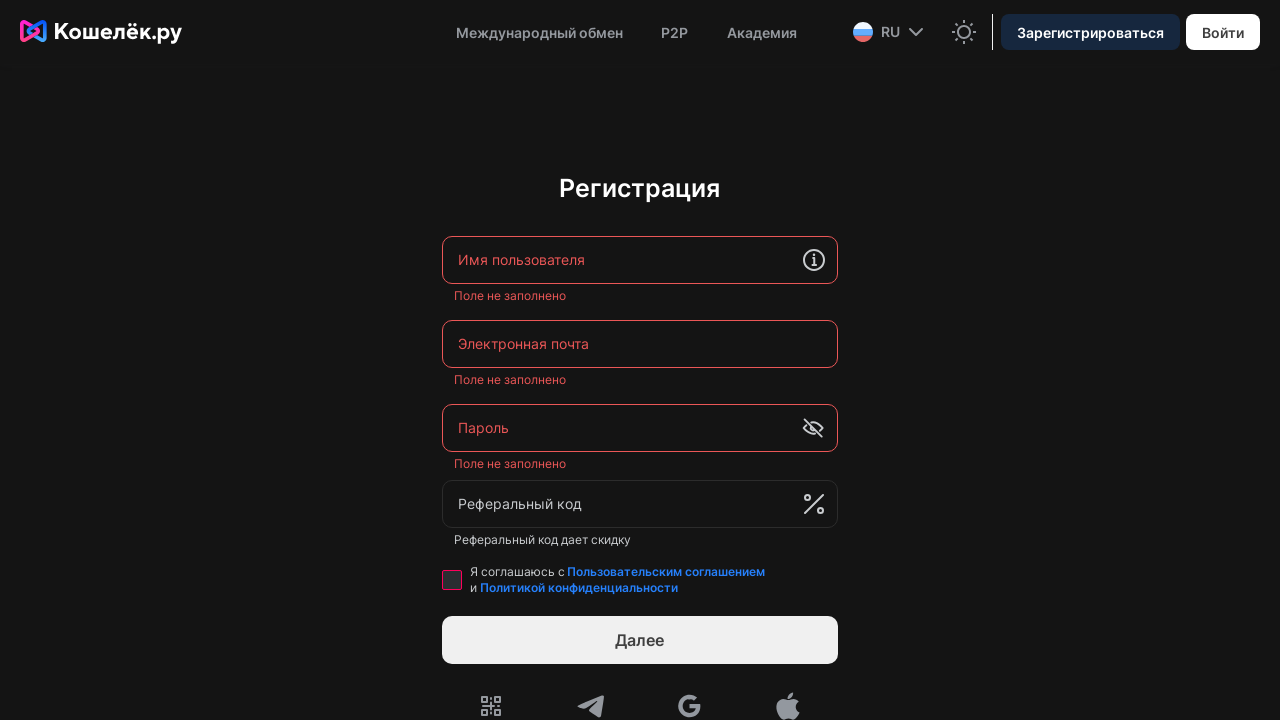